Verifies that the "Log In" button on the NextBaseCRM login page displays the expected text "Log In" by checking the button's value attribute.

Starting URL: https://login1.nextbasecrm.com/

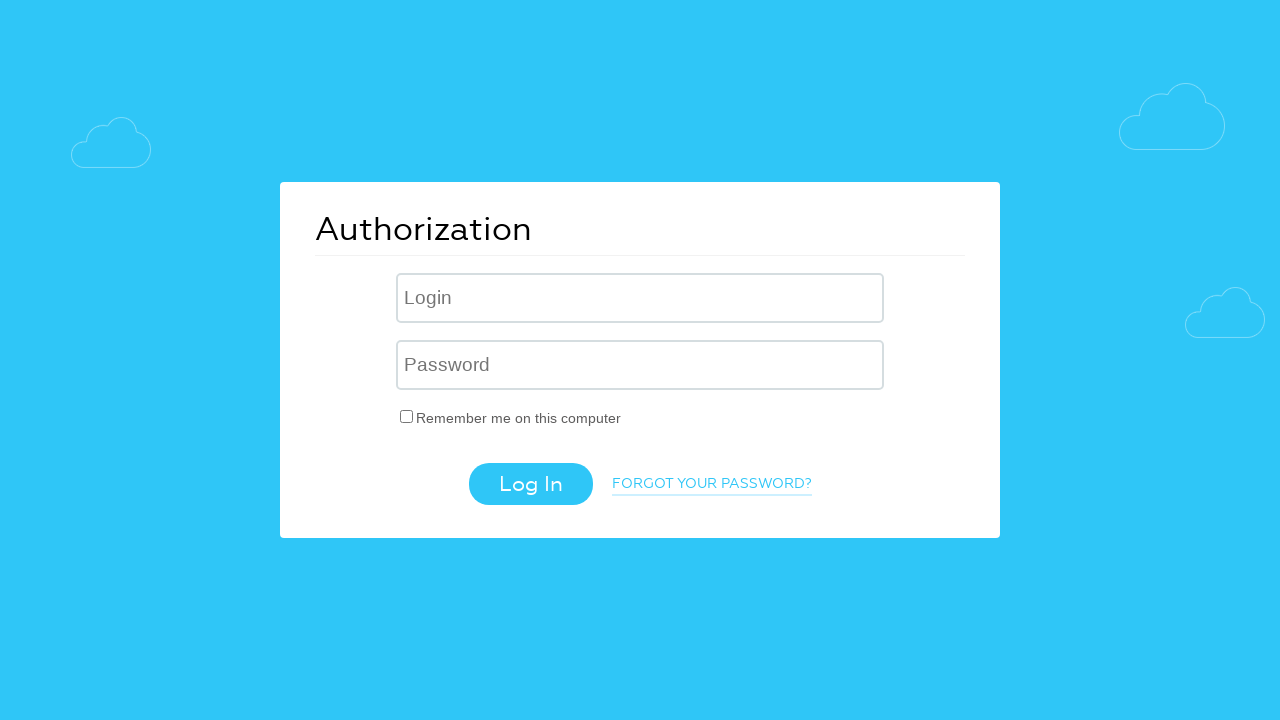

Waited for Log In button to be present on the page
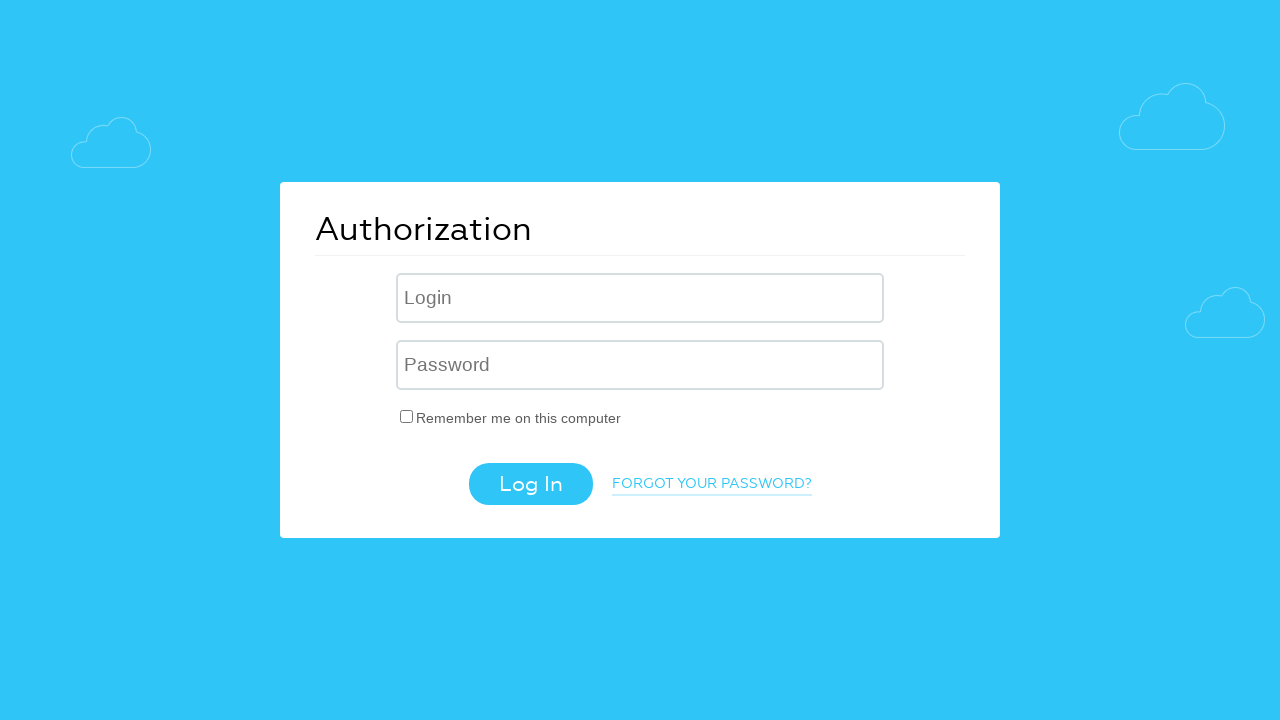

Retrieved the value attribute from the Log In button
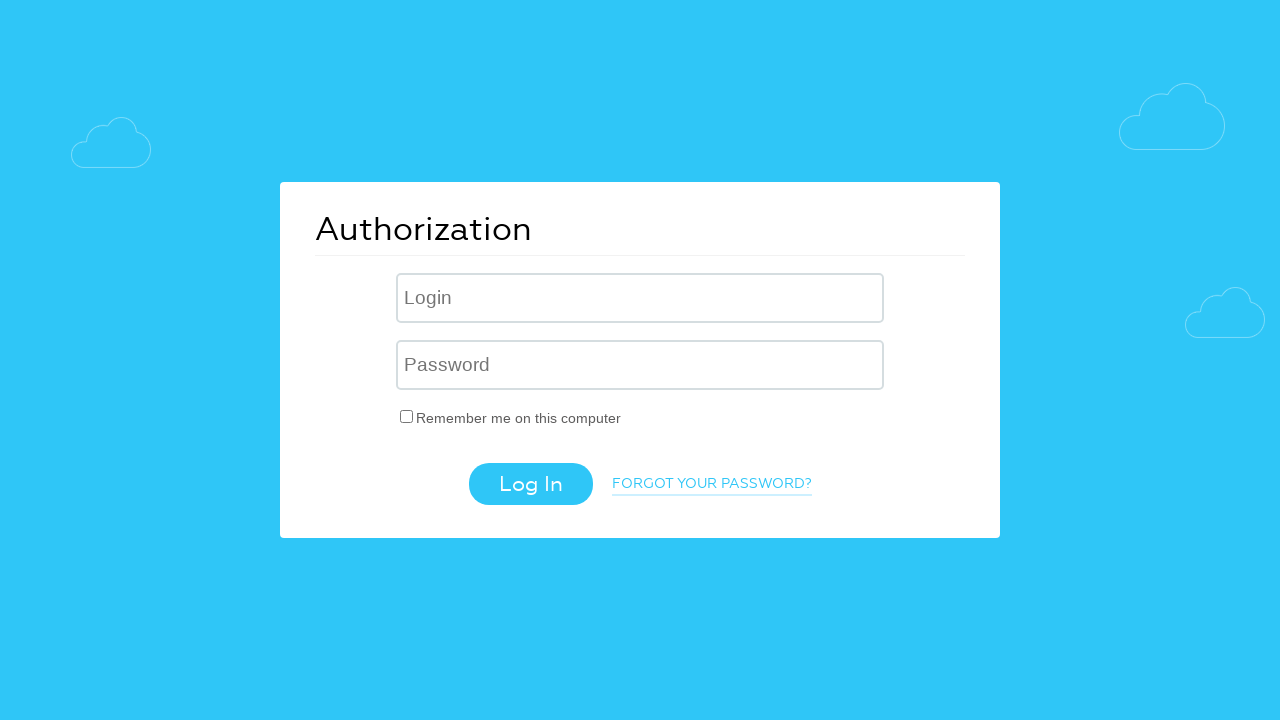

Set expected button text to 'Log In'
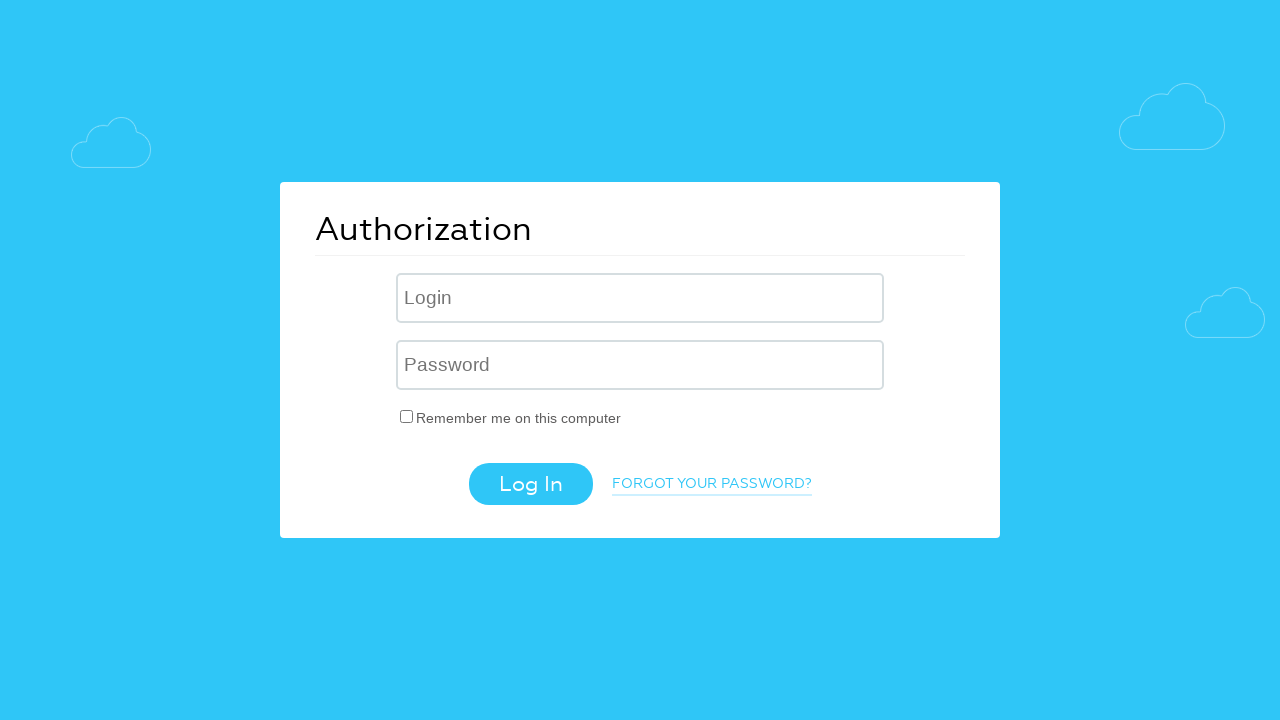

Asserted that button text matches expected value 'Log In'
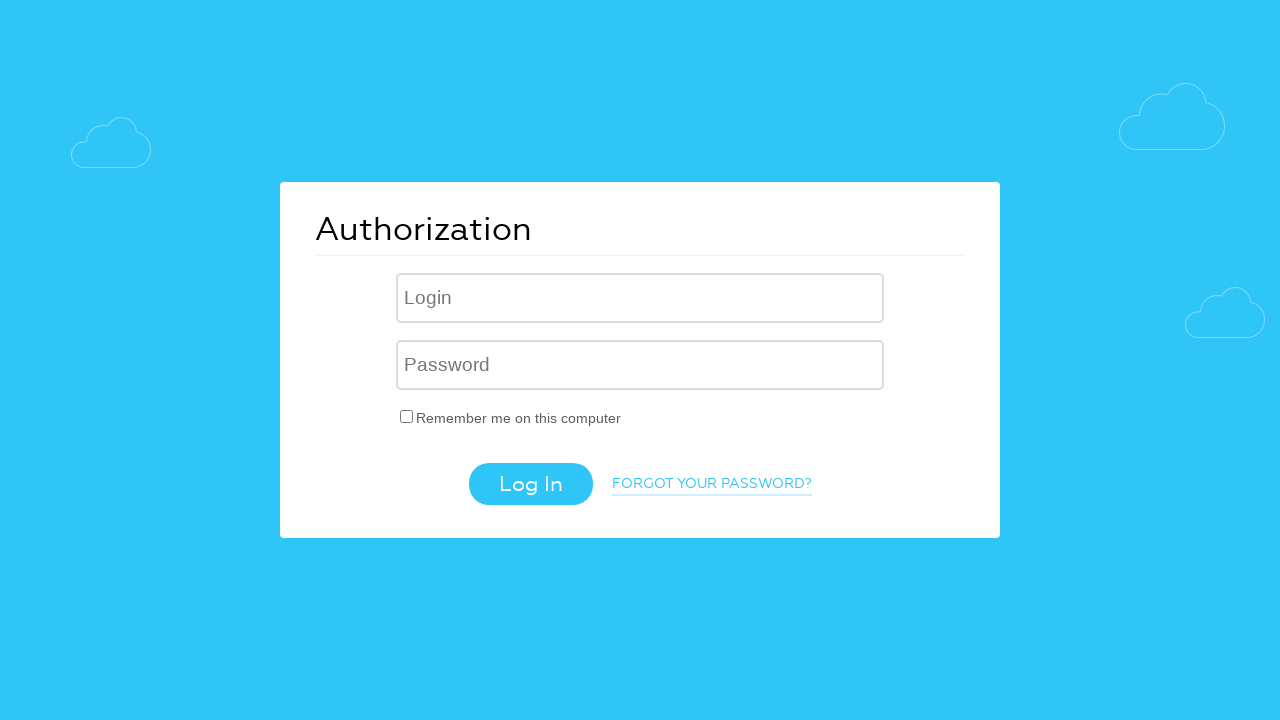

Printed actual button text to console
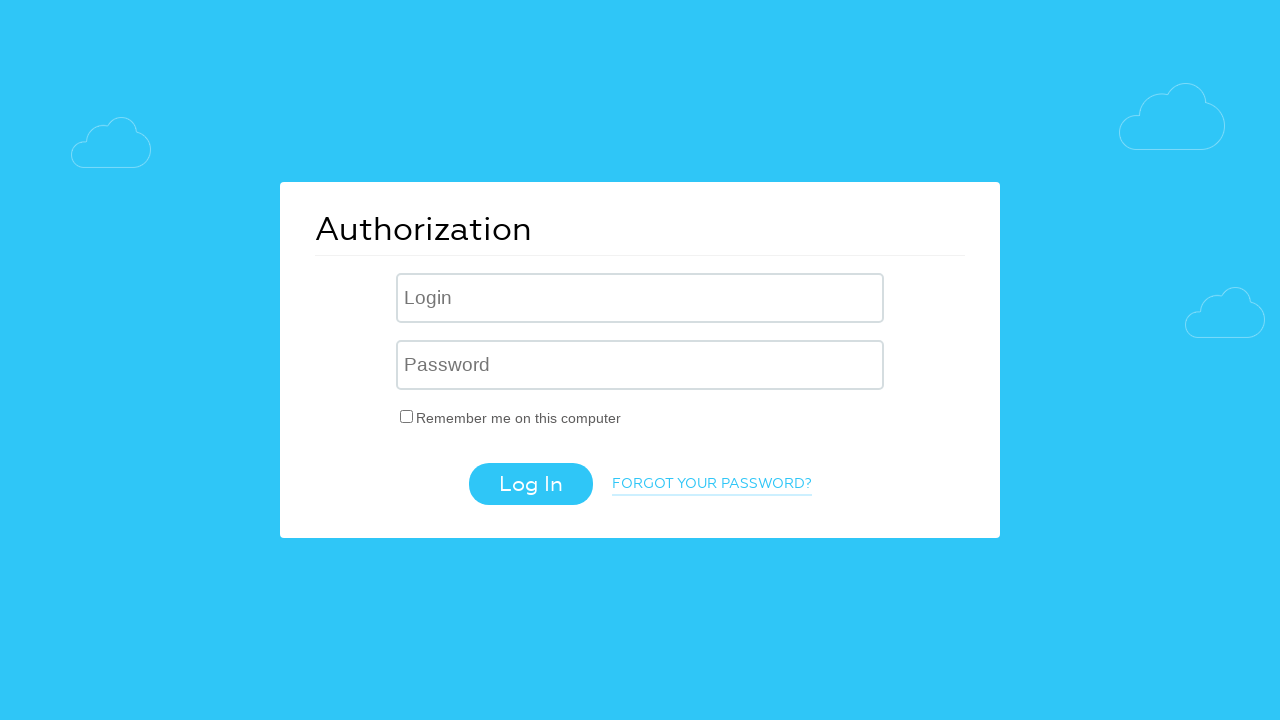

Log In button text verification passed successfully
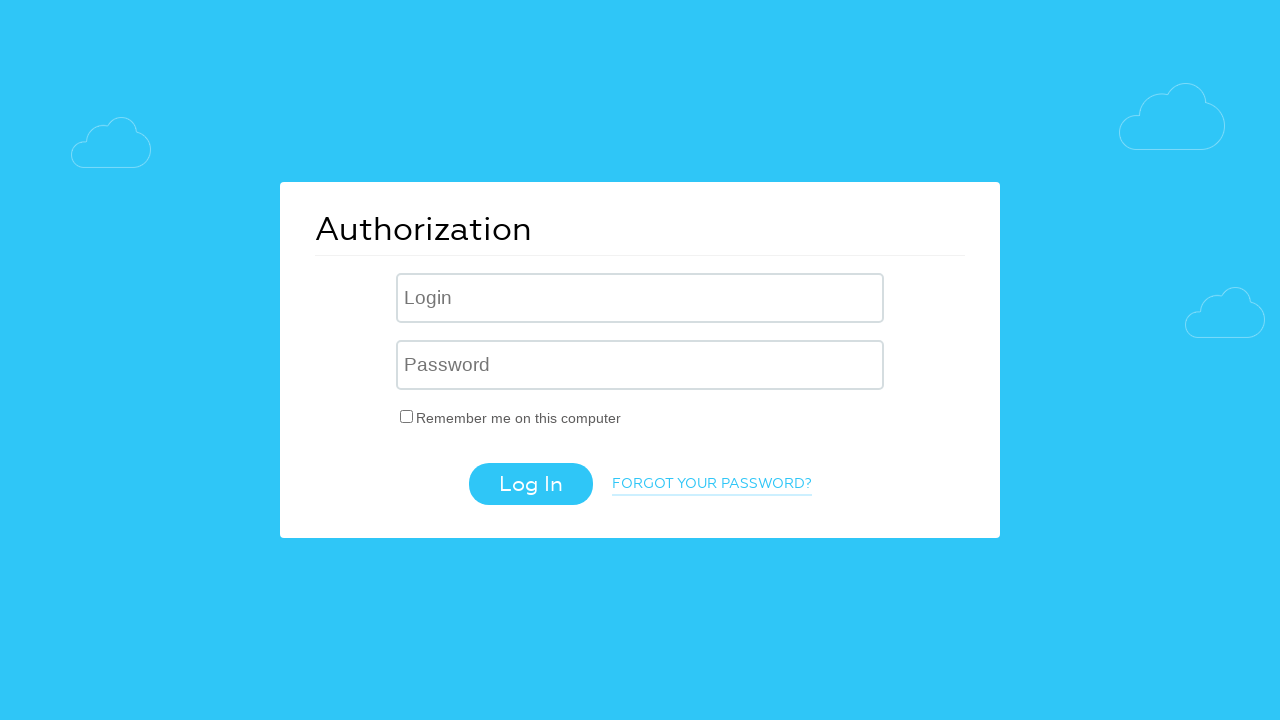

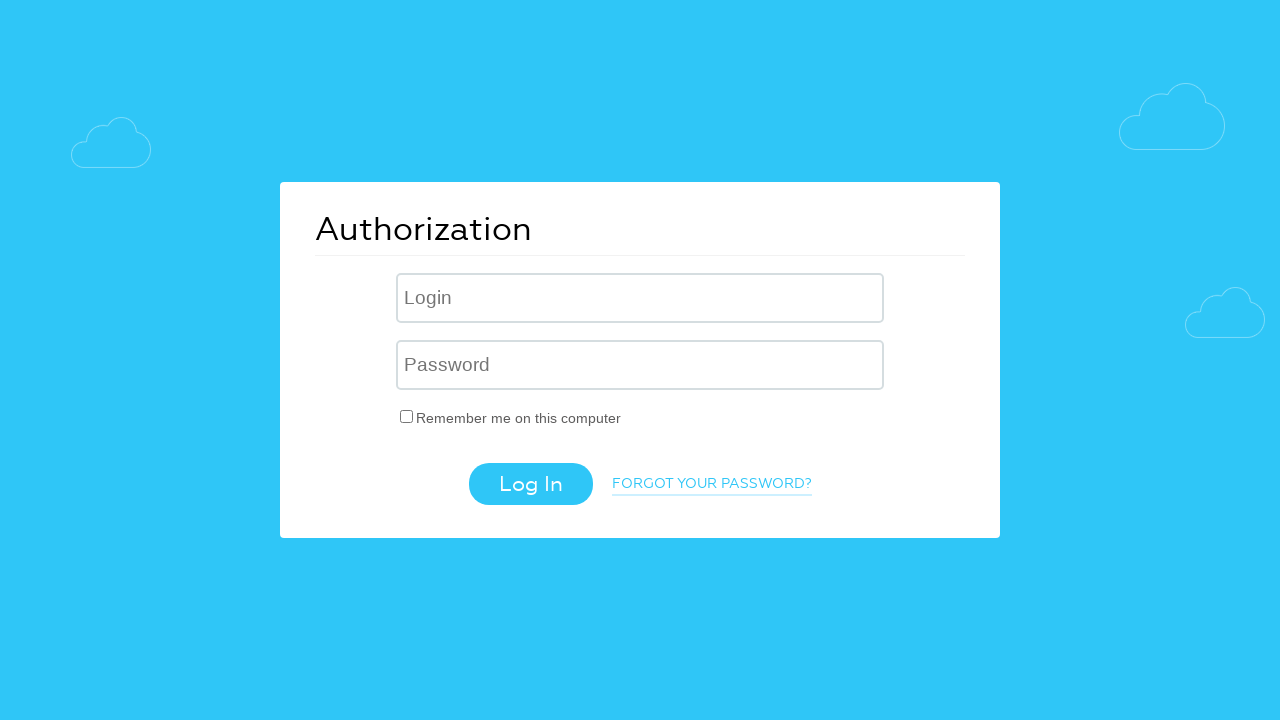